Navigates to a form page, finds all radio buttons with name 'group1', and clicks the one with value 'Cheese'

Starting URL: http://www.echoecho.com/htmlforms10.htm

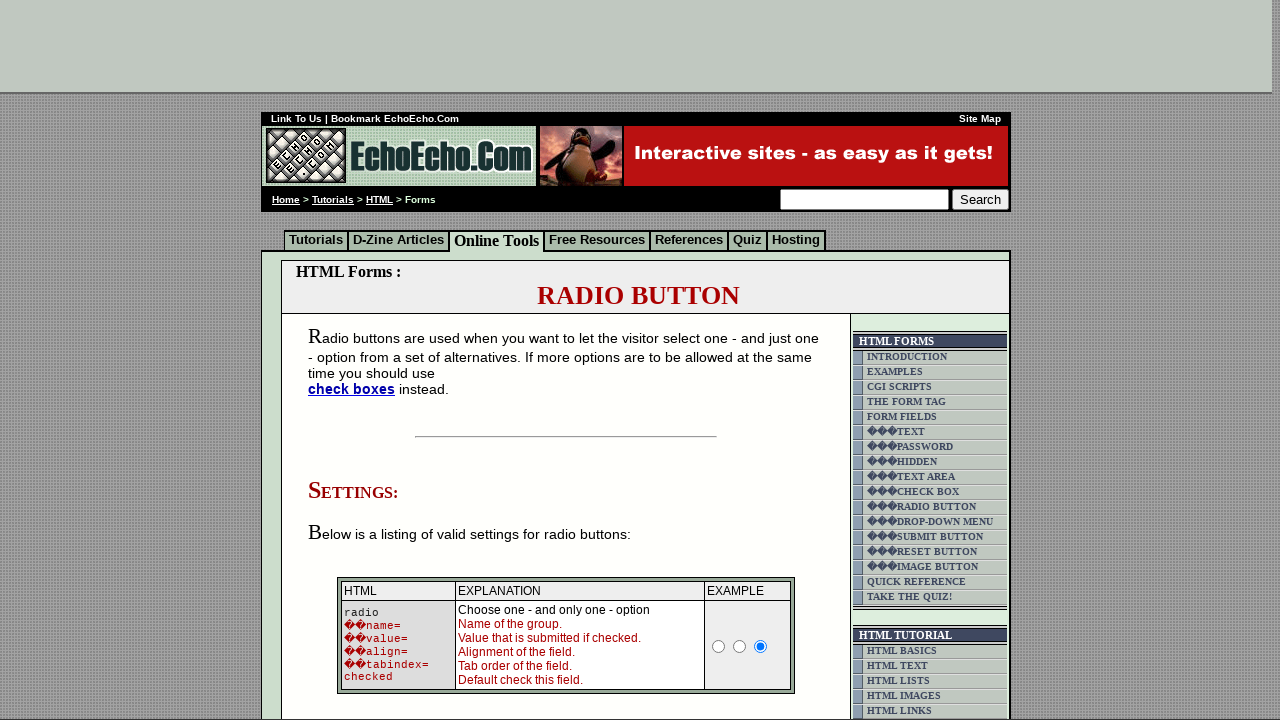

Navigated to form page
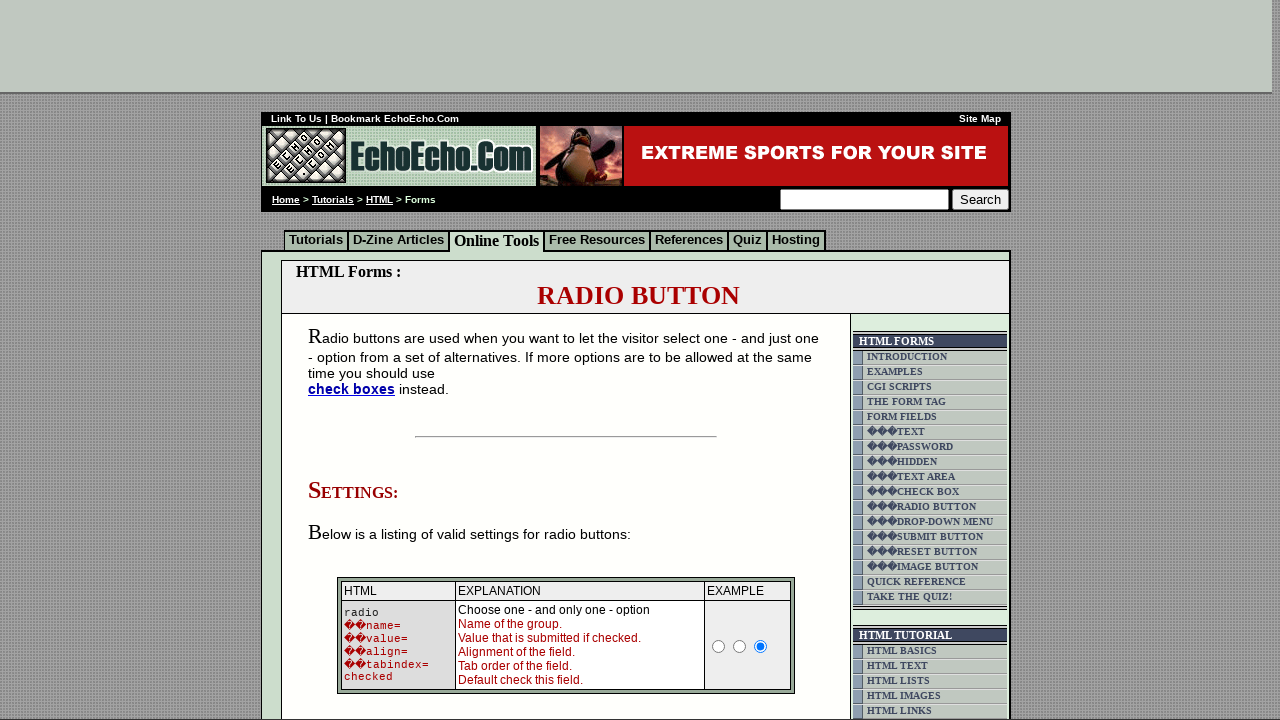

Located all radio buttons with name 'group1'
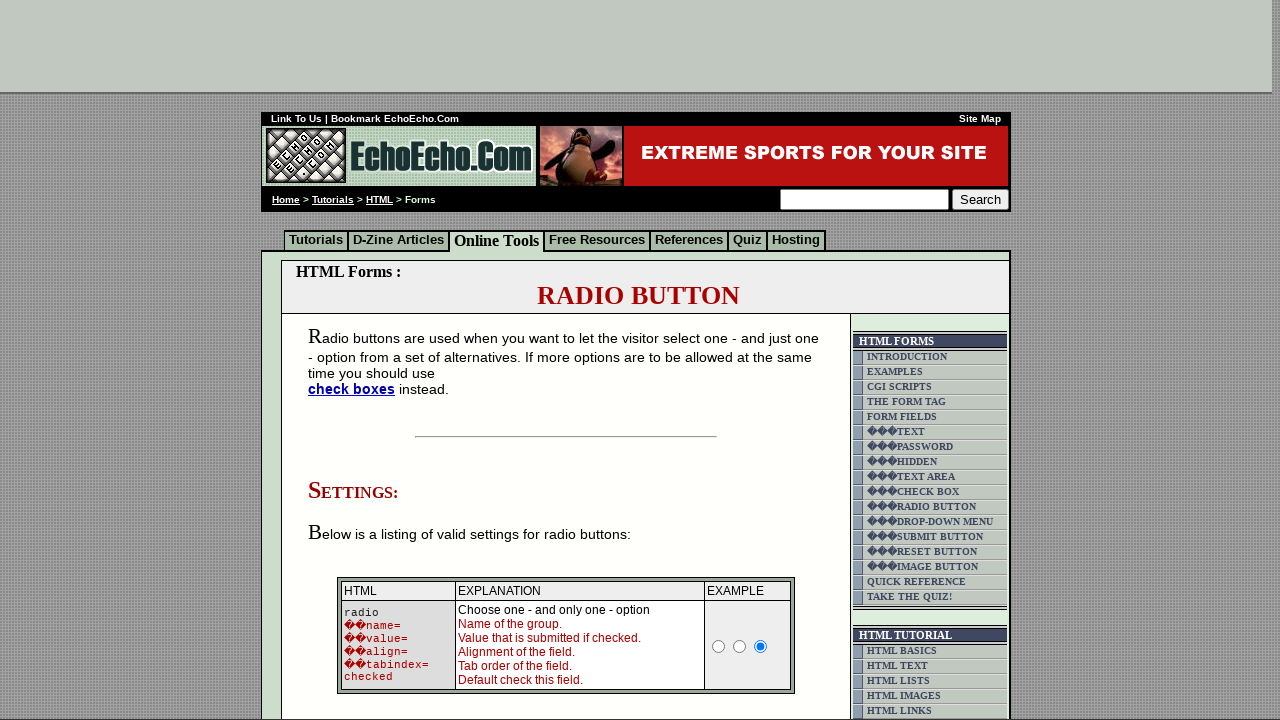

Found 3 radio buttons
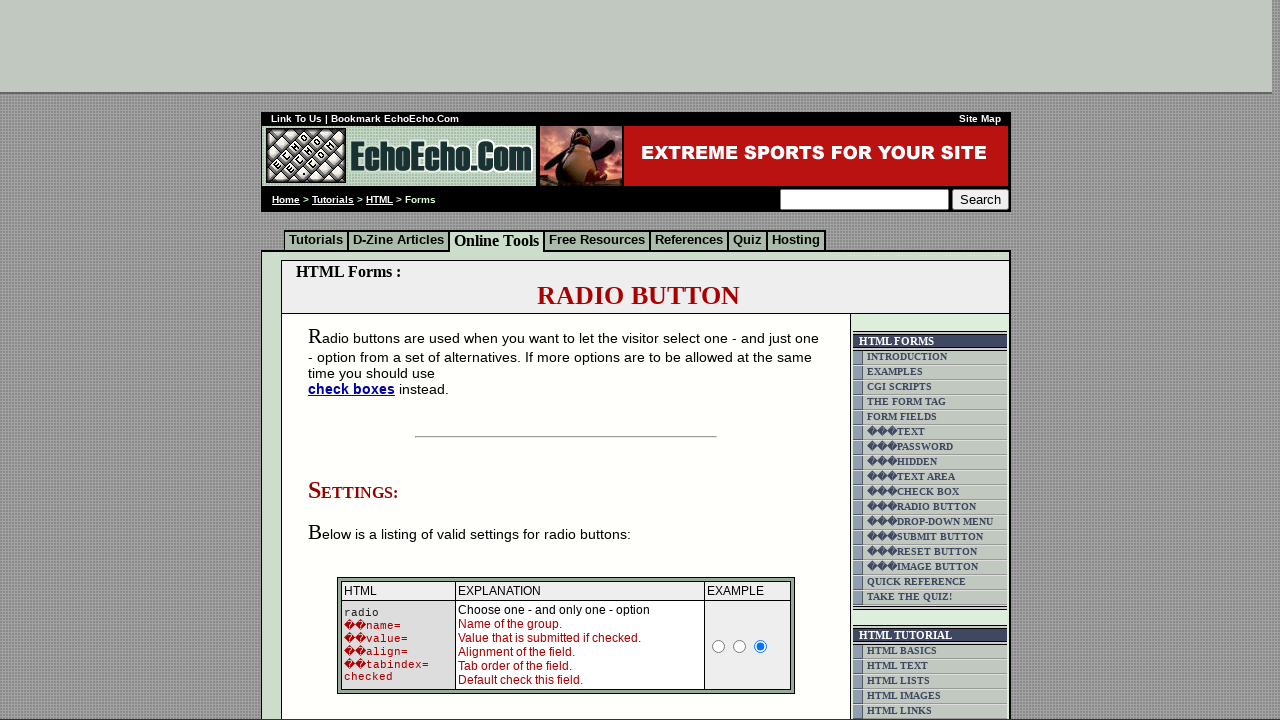

Retrieved value 'Milk' from radio button 1
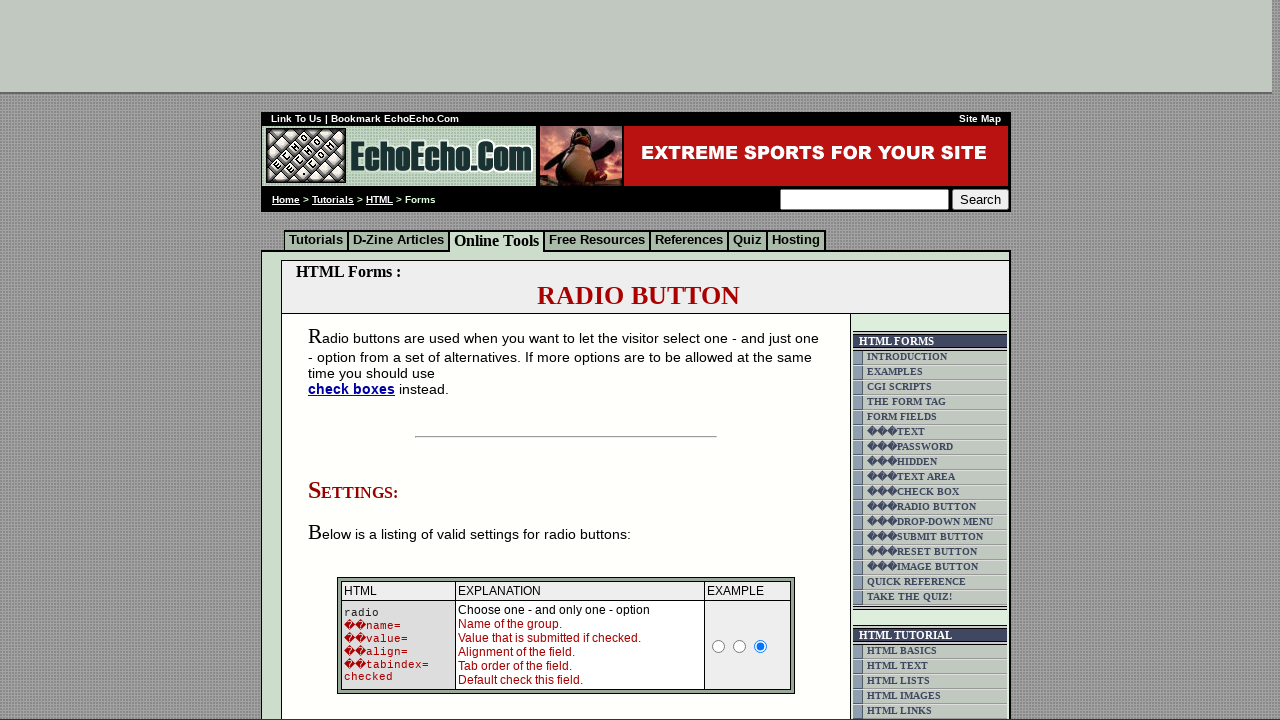

Retrieved value 'Butter' from radio button 2
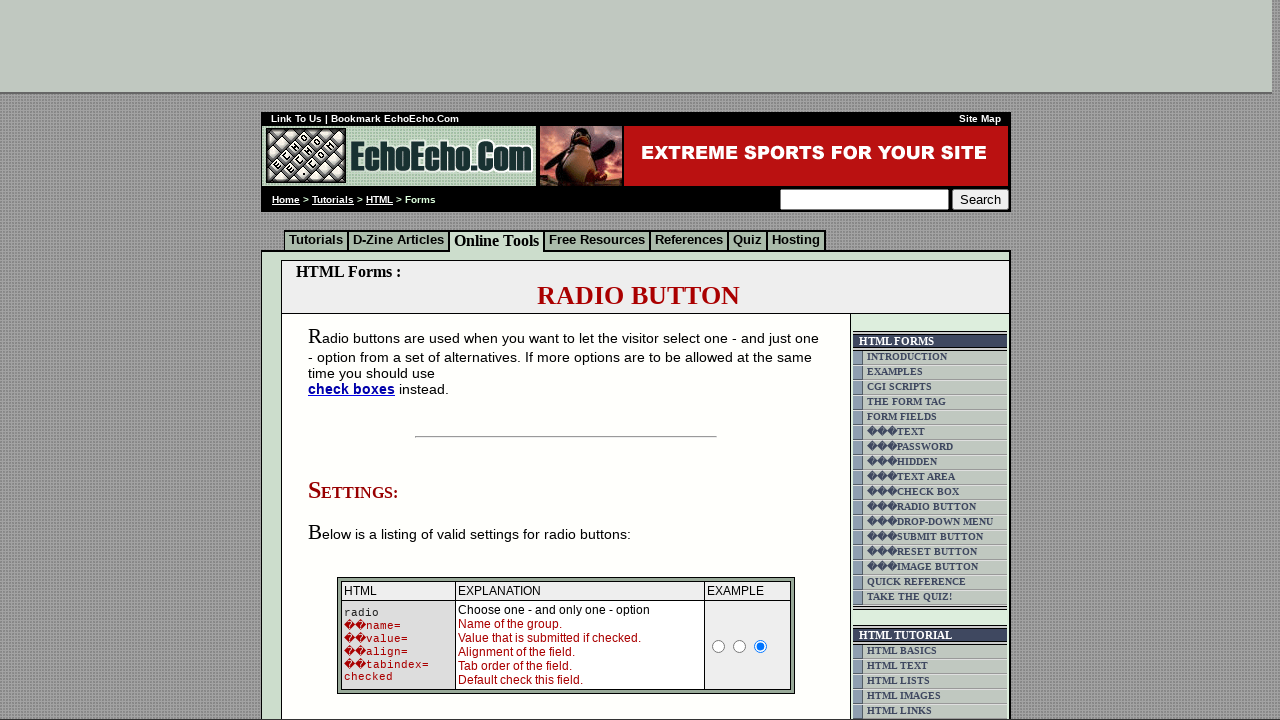

Retrieved value 'Cheese' from radio button 3
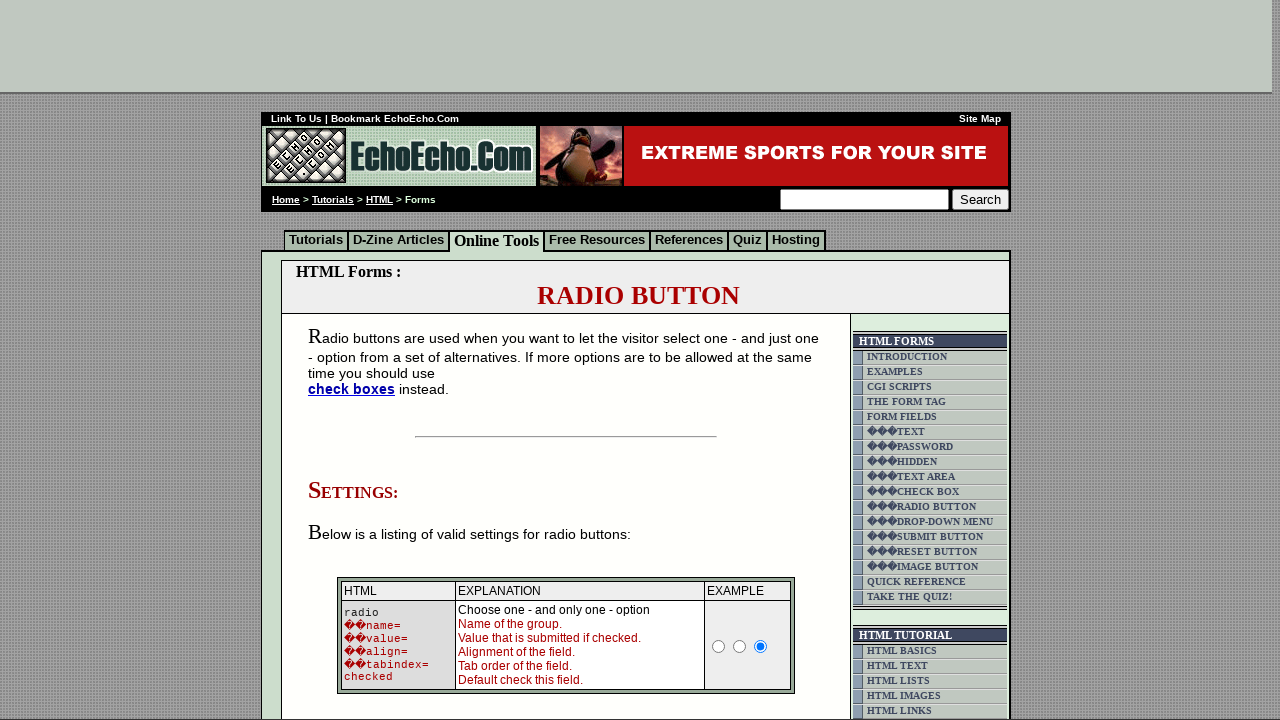

Clicked radio button with value 'Cheese' at (356, 360) on input[name='group1'] >> nth=2
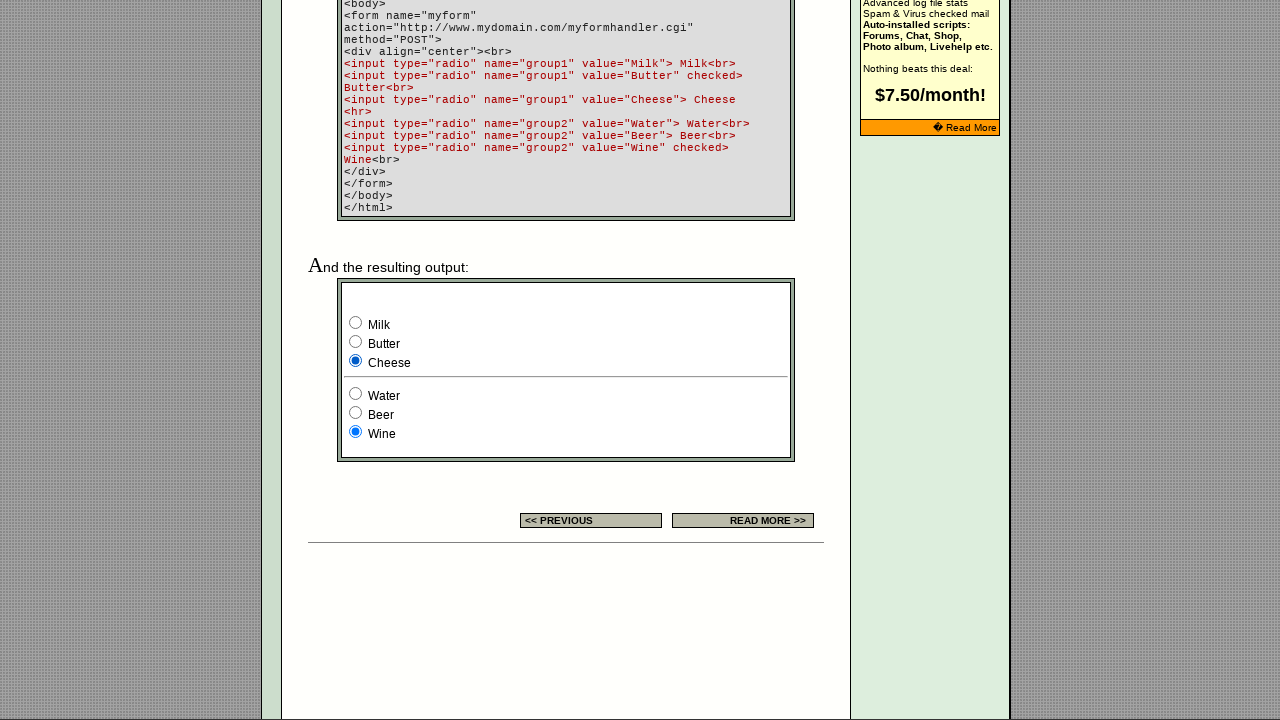

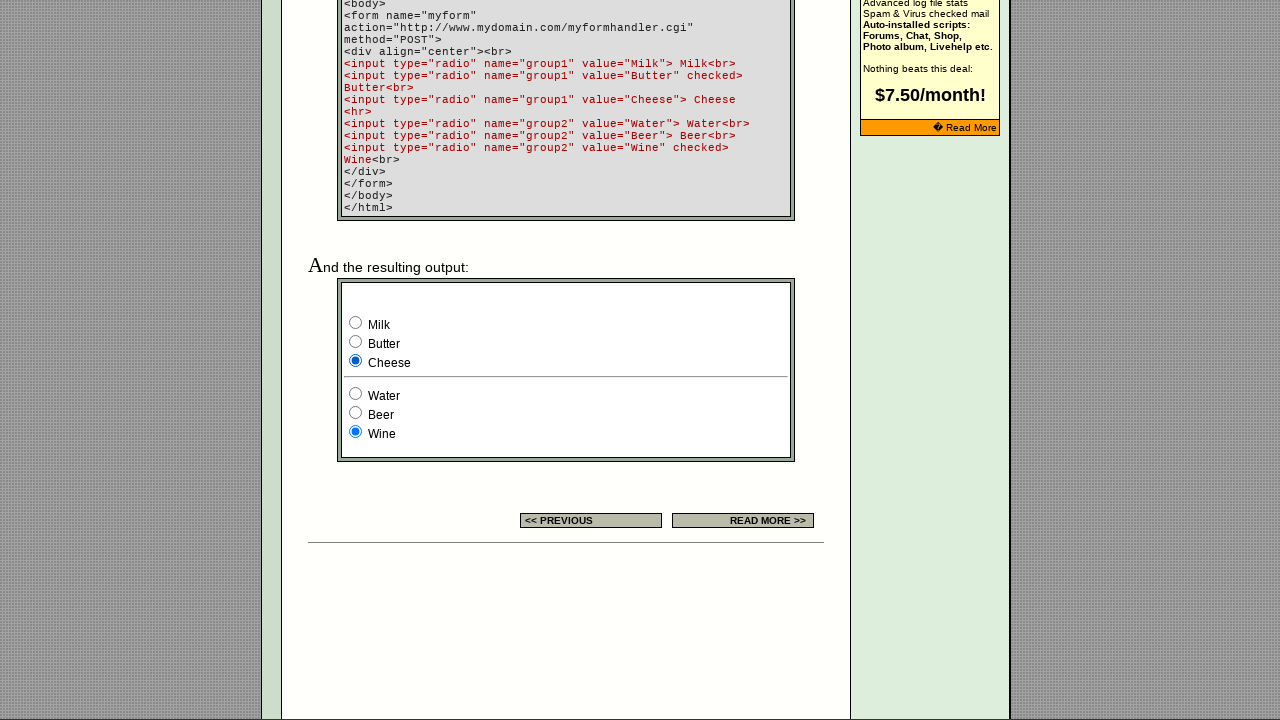